Tests the Python.org website by verifying the page title contains "Python" and entering a search query "pycon" in the search box

Starting URL: http://www.python.org

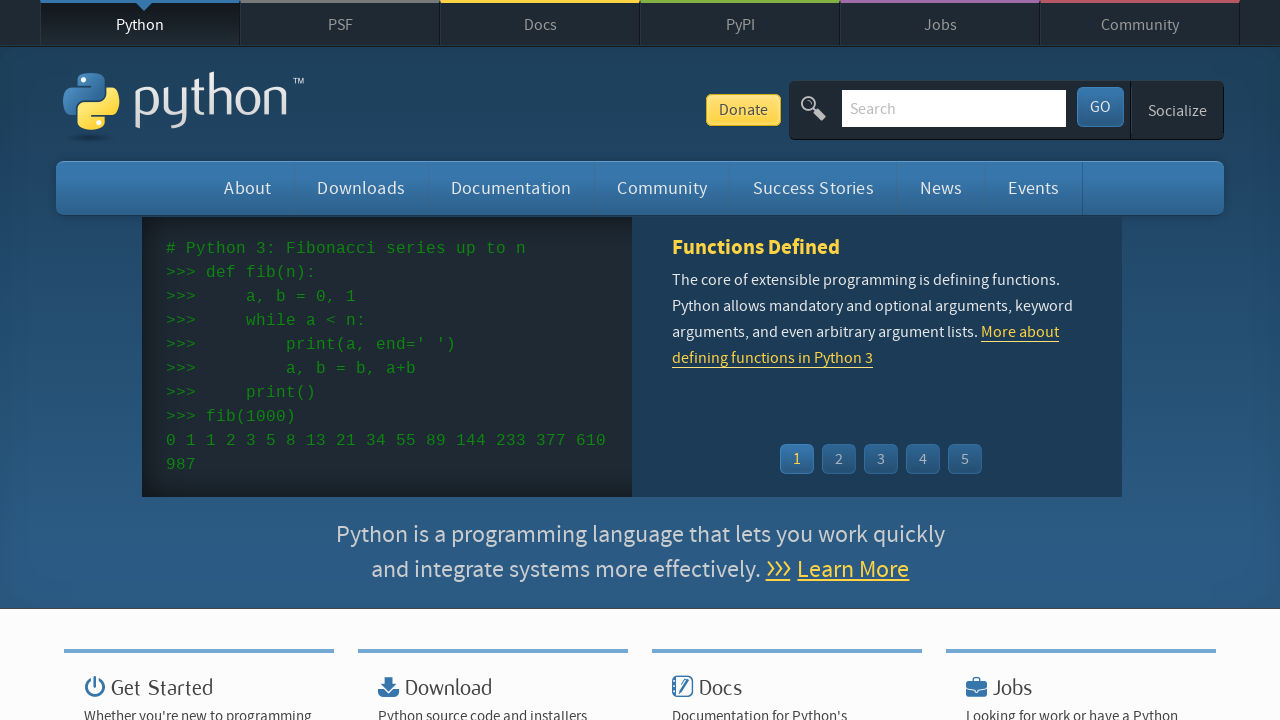

Verified page title contains 'Python'
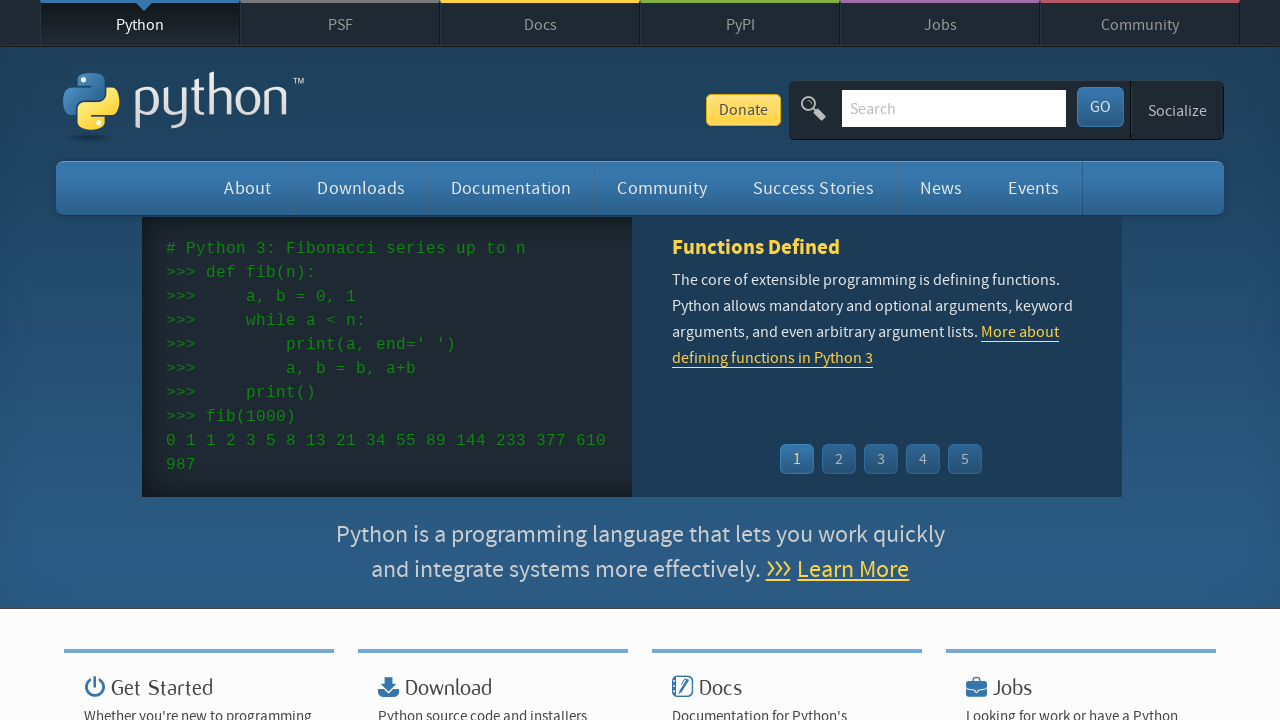

Filled search box with 'pycon' on input[name='q']
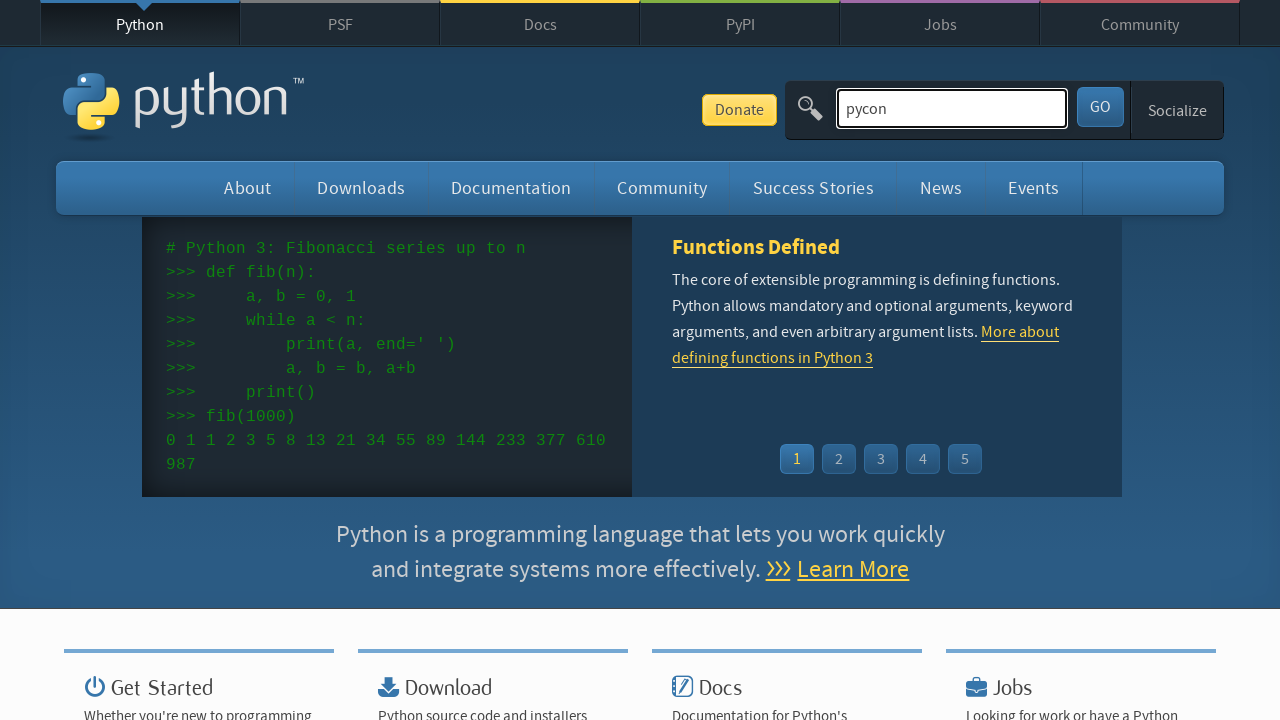

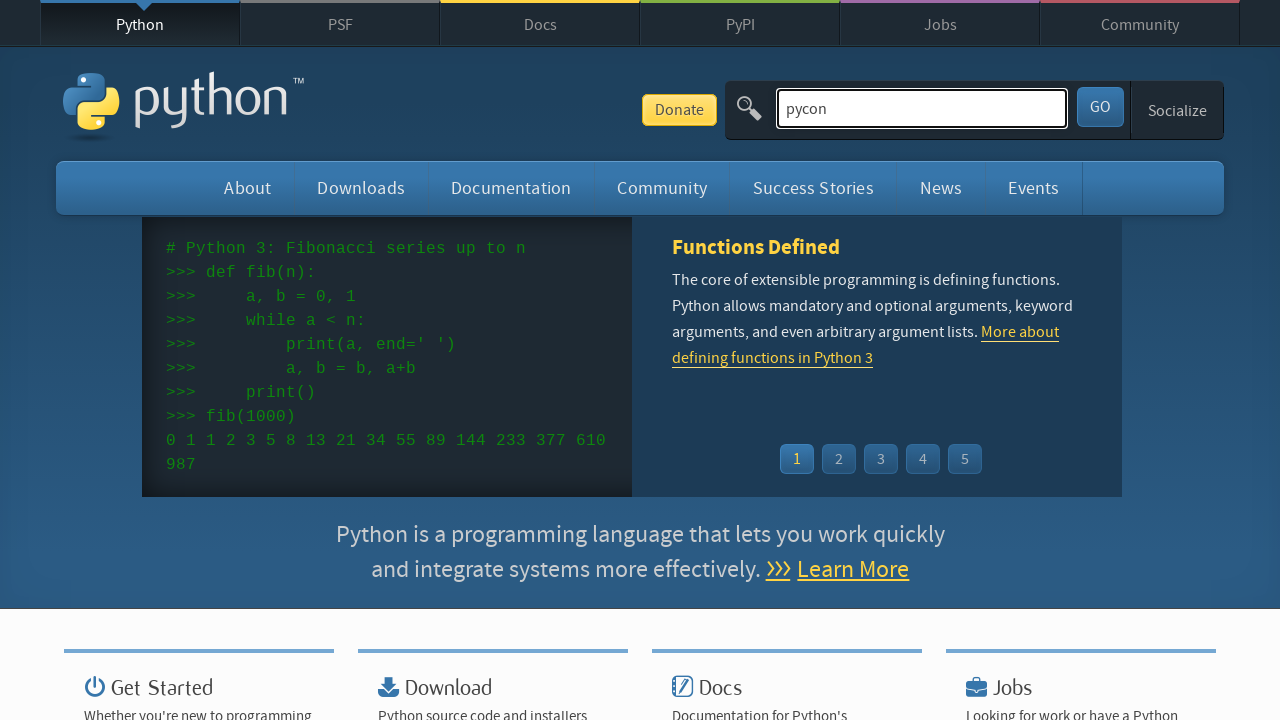